Tests drag and drop functionality by dragging an element and dropping it onto a target area on the jQuery UI demo page

Starting URL: https://jqueryui.com/droppable/

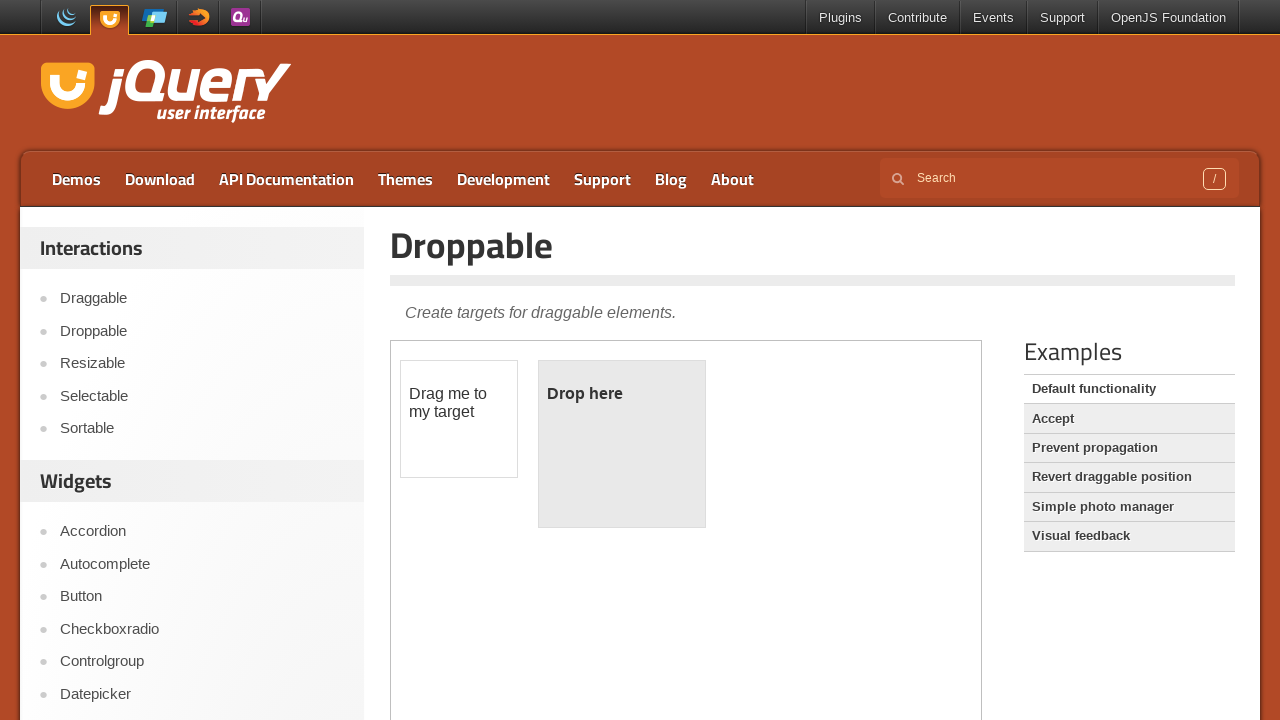

Navigated to jQuery UI droppable demo page
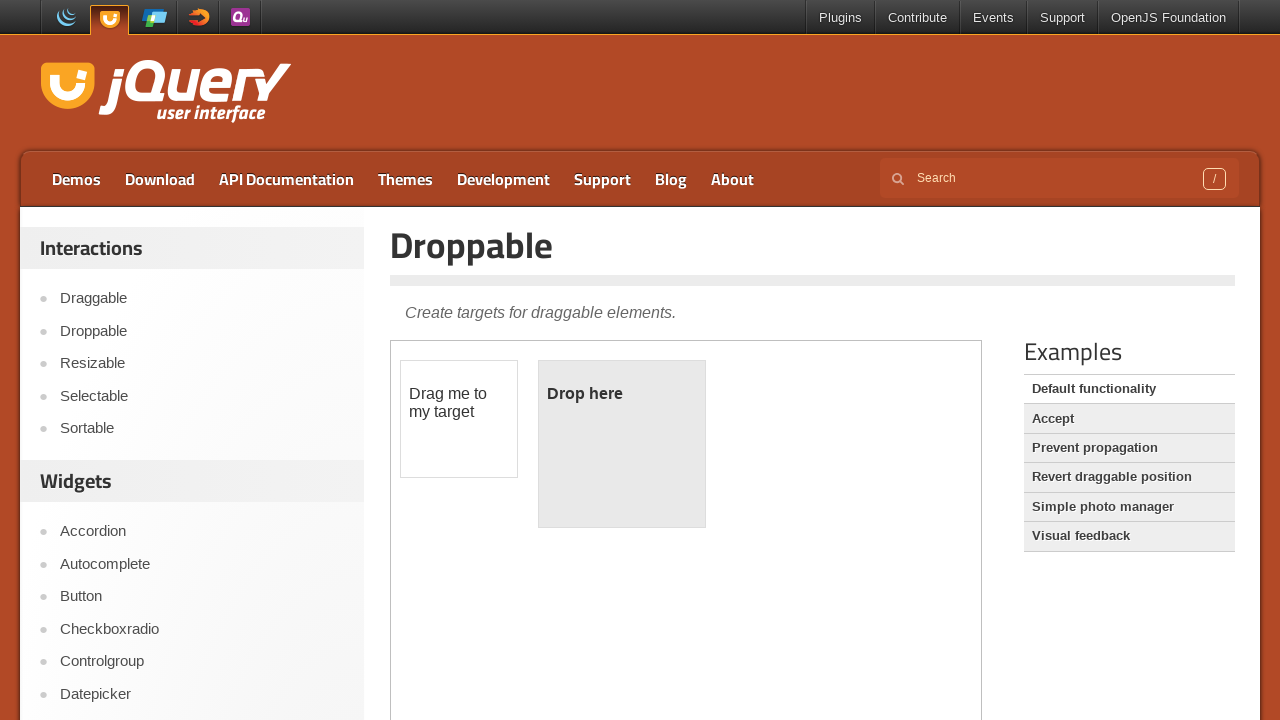

Located the iframe containing the drag and drop demo
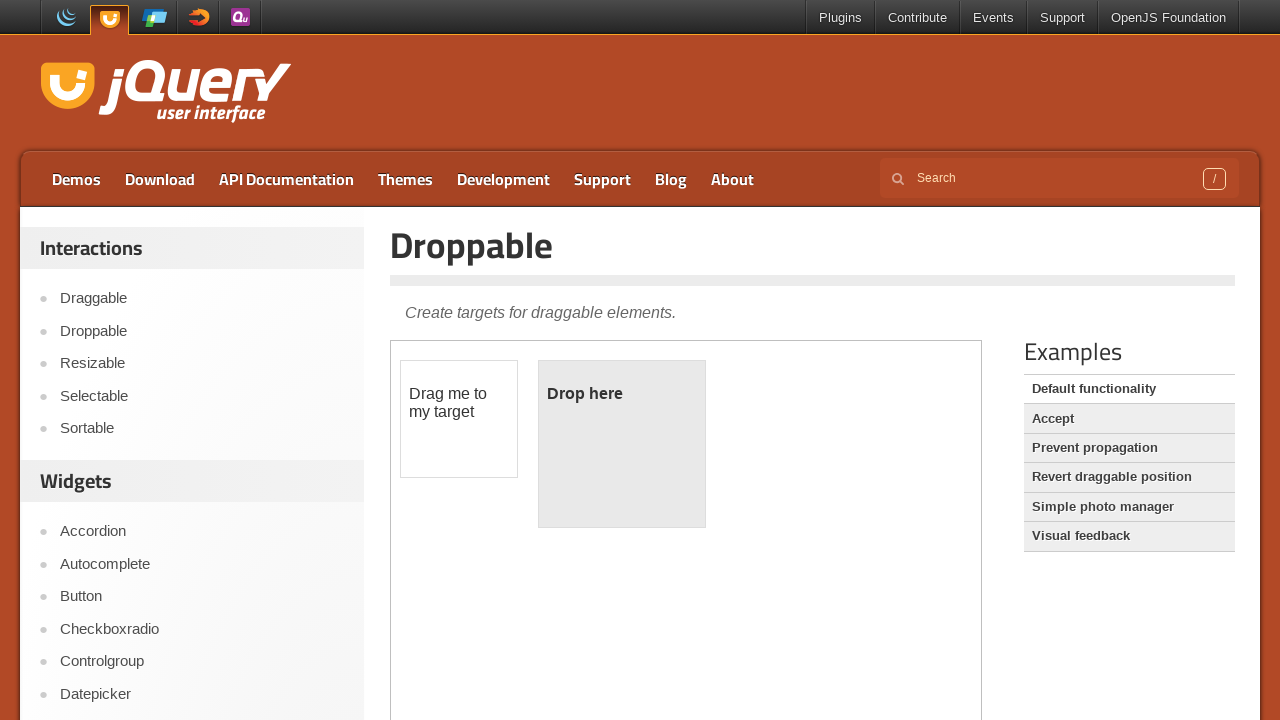

Located the draggable element
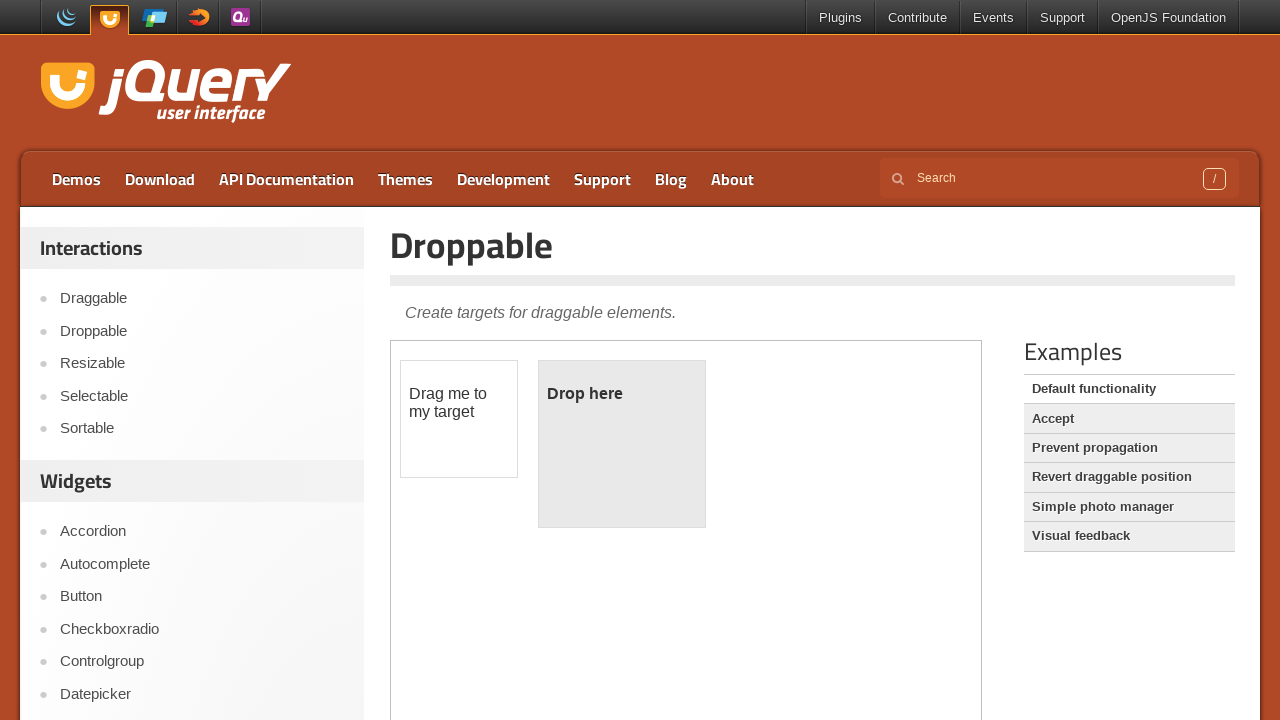

Located the droppable target area
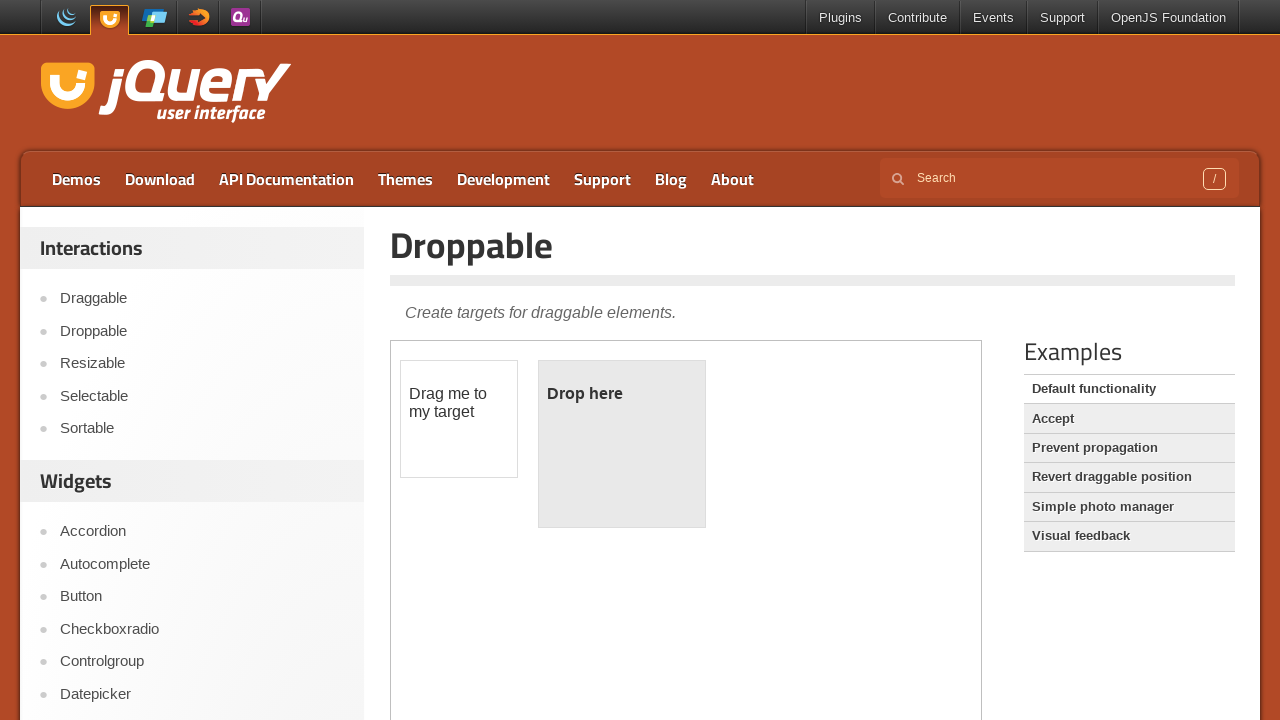

Dragged the draggable element and dropped it onto the target area at (622, 444)
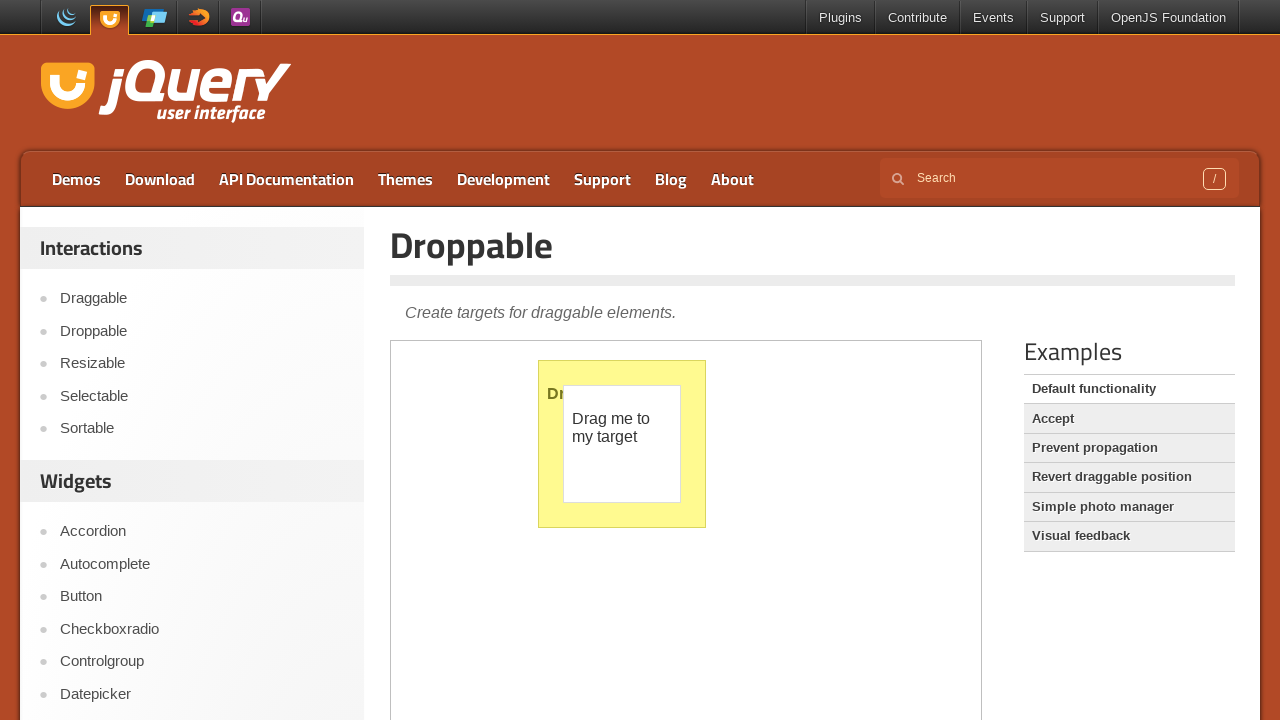

Verified that the drop was successful - droppable element shows 'Dropped!' text
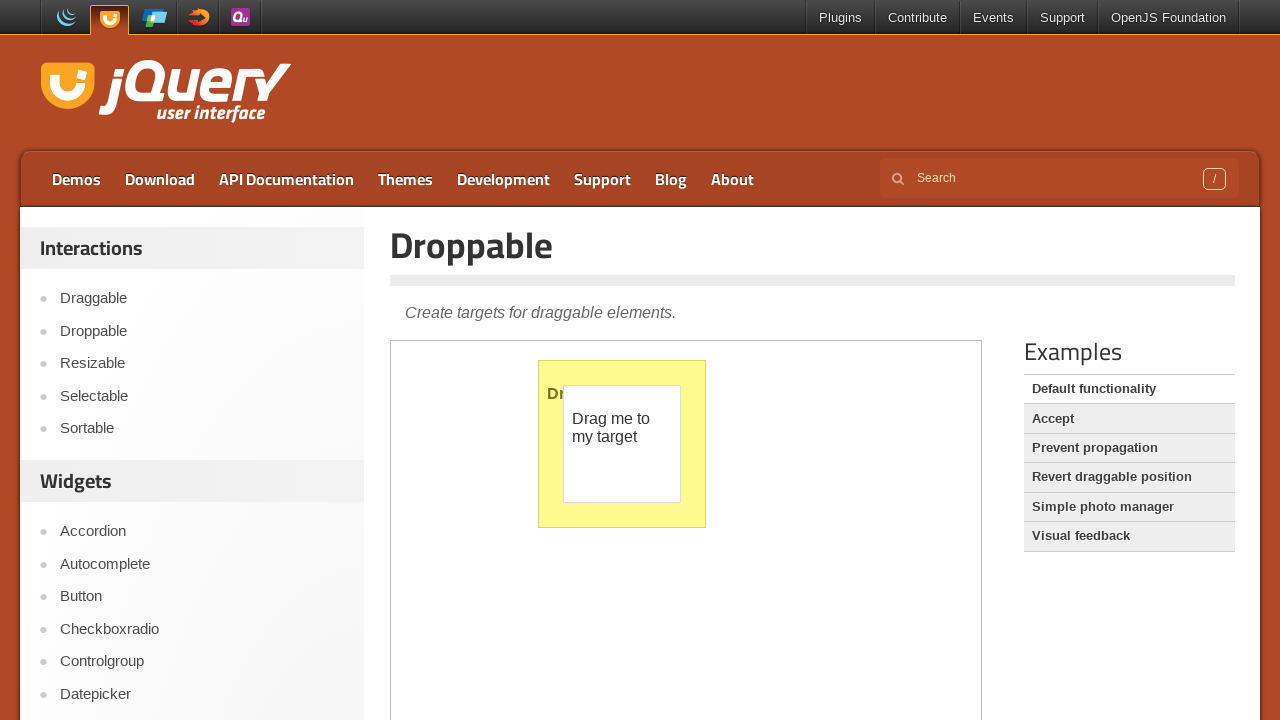

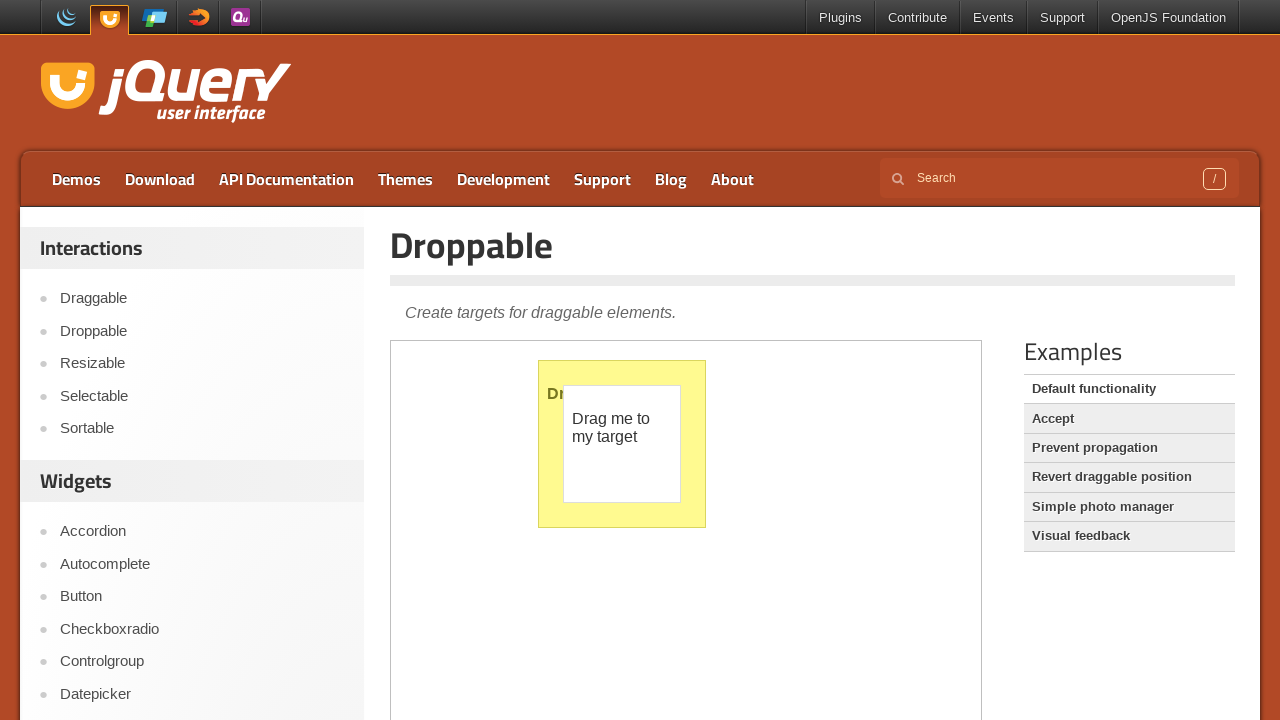